Tests flight search functionality by selecting departure and destination cities, then validating the search results display the correct flight information

Starting URL: https://blazedemo.com/

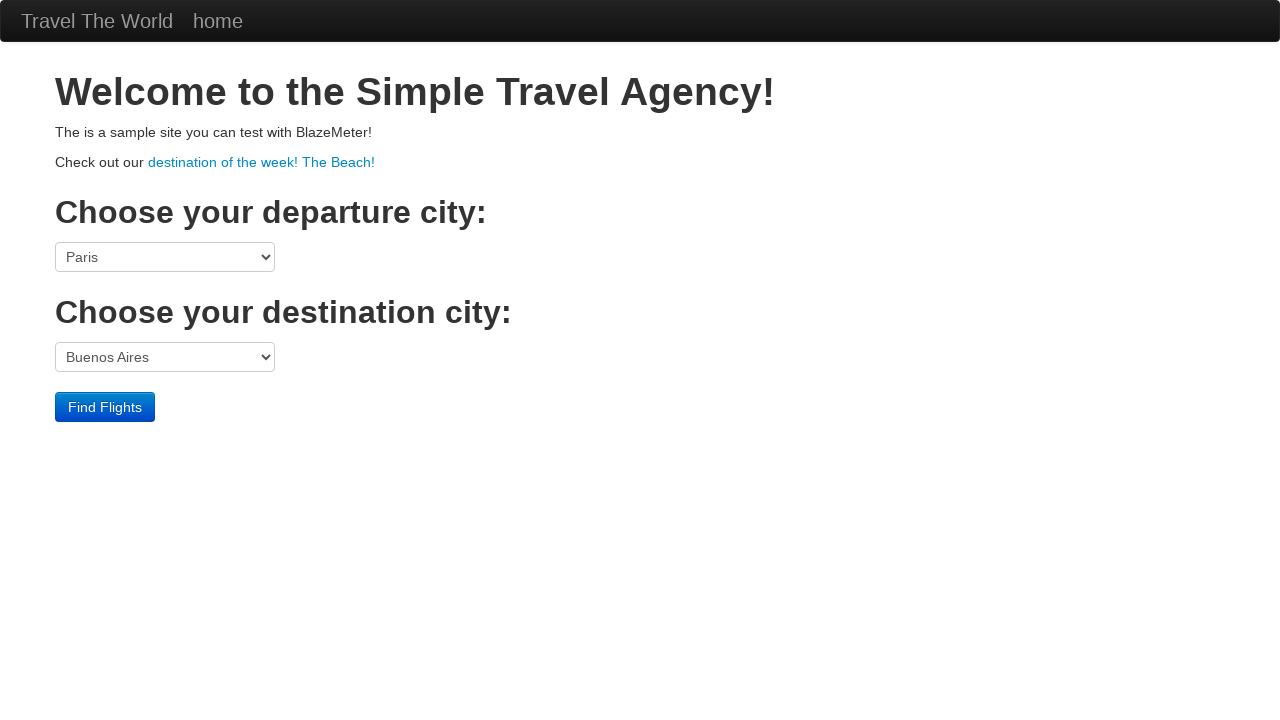

Selected San Diego as departure city on select[name='fromPort']
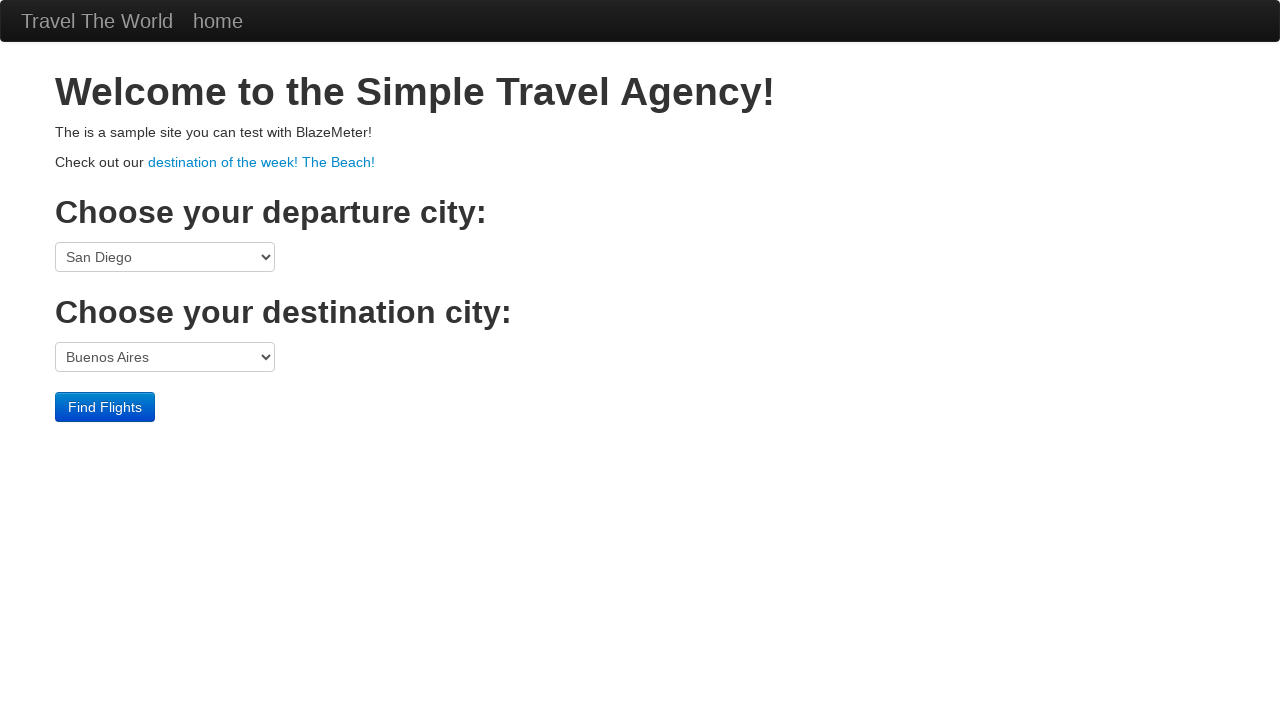

Selected New York as destination city on select[name='toPort']
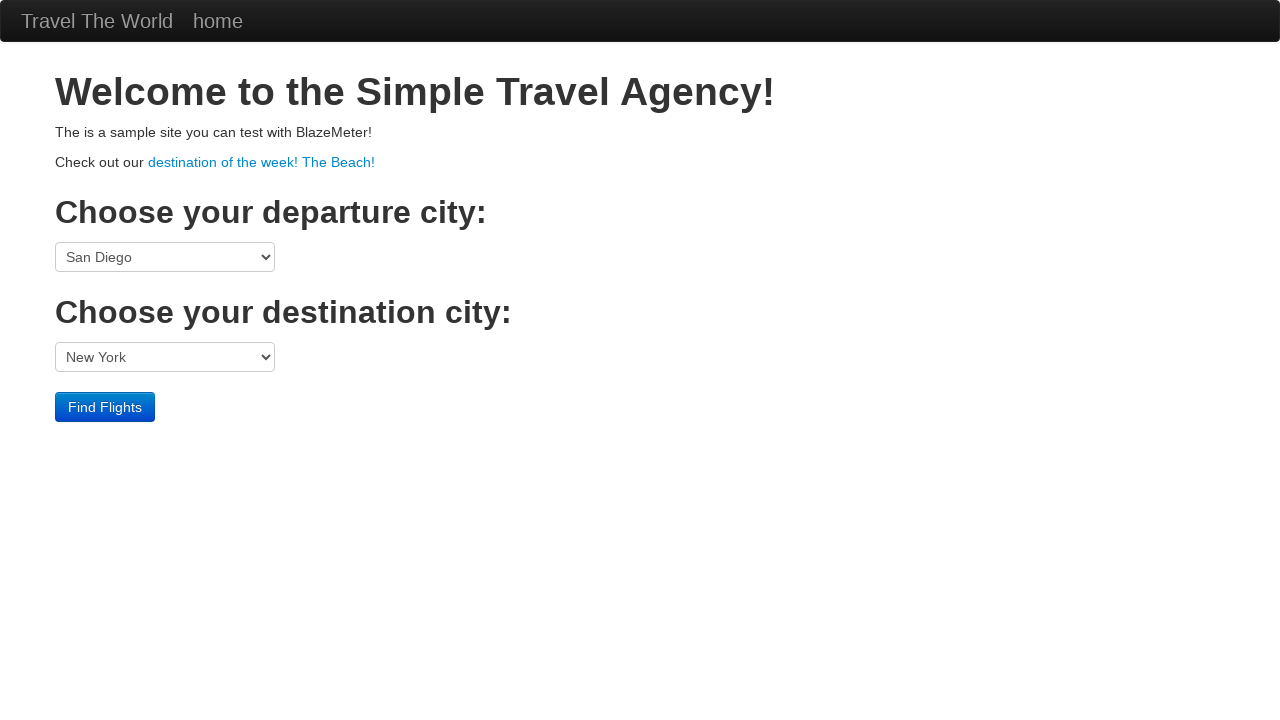

Clicked Find Flights button to search for flights at (105, 407) on input[type='submit'][value='Find Flights']
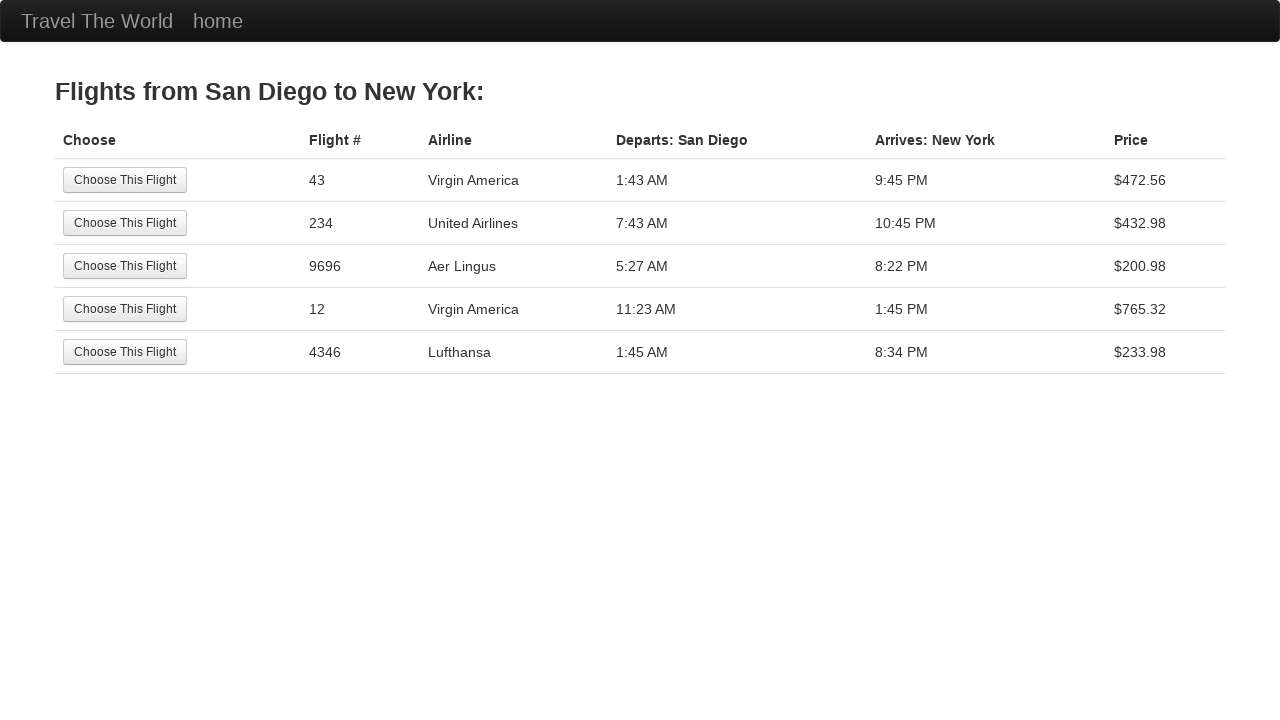

Flight search results page loaded with correct header displaying flights from San Diego to New York
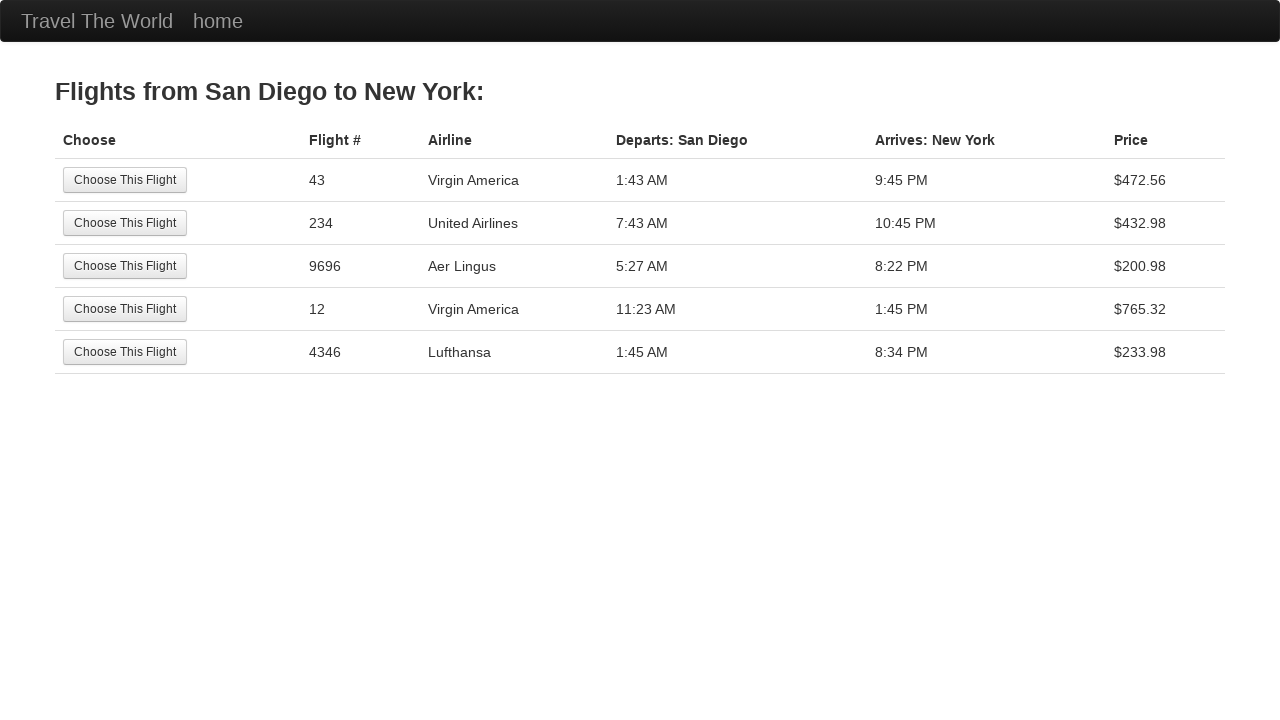

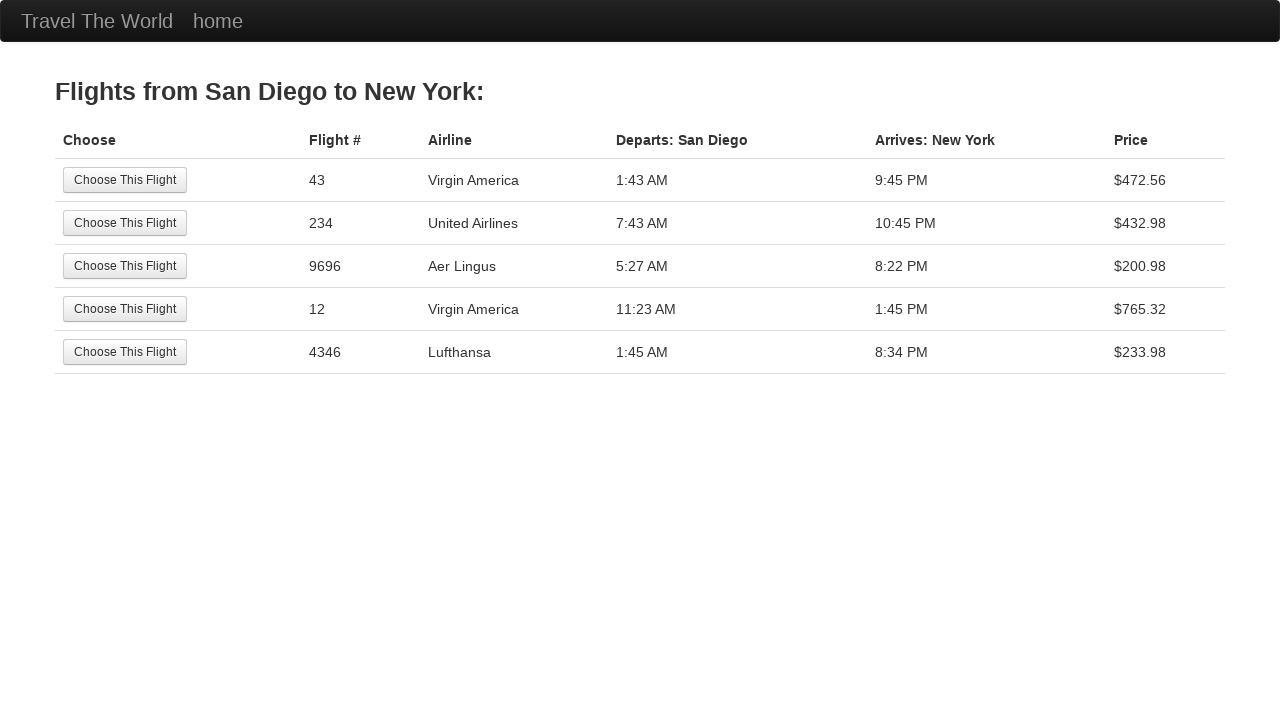